Tests dropdown selection using the Select class to choose "Option 1" by visible text and verify the selection

Starting URL: http://the-internet.herokuapp.com/dropdown

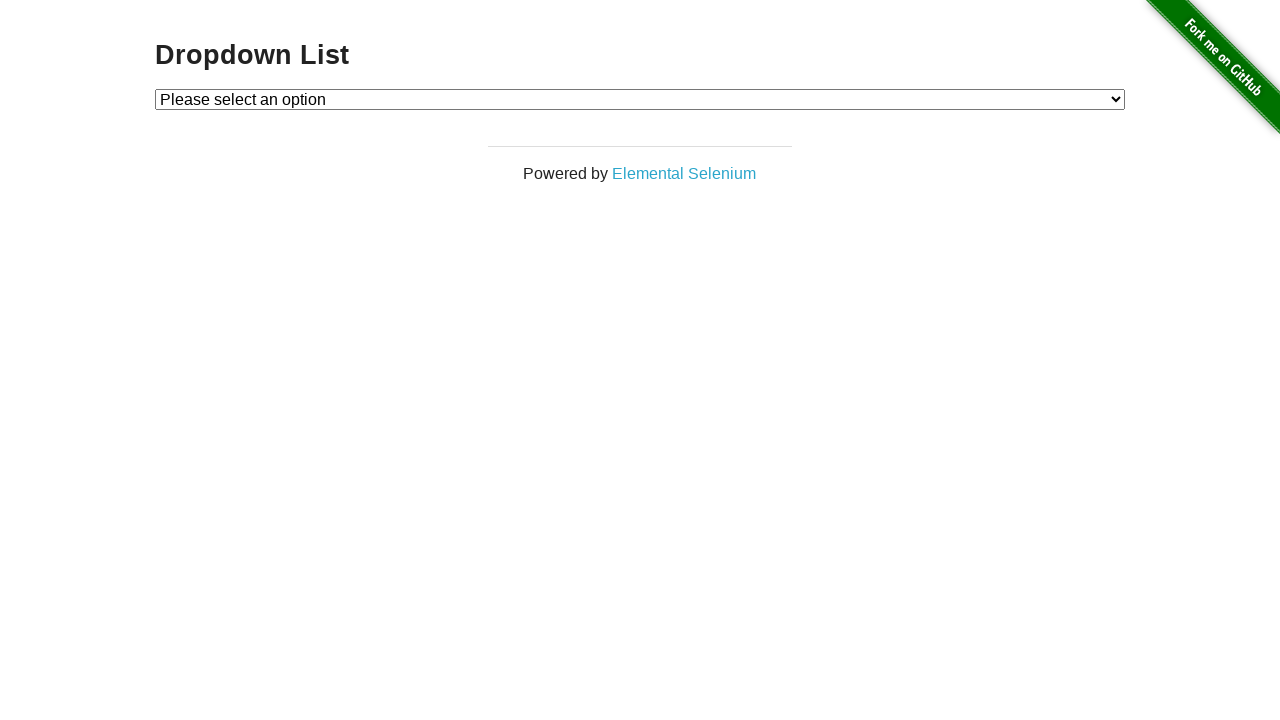

Navigated to dropdown test page
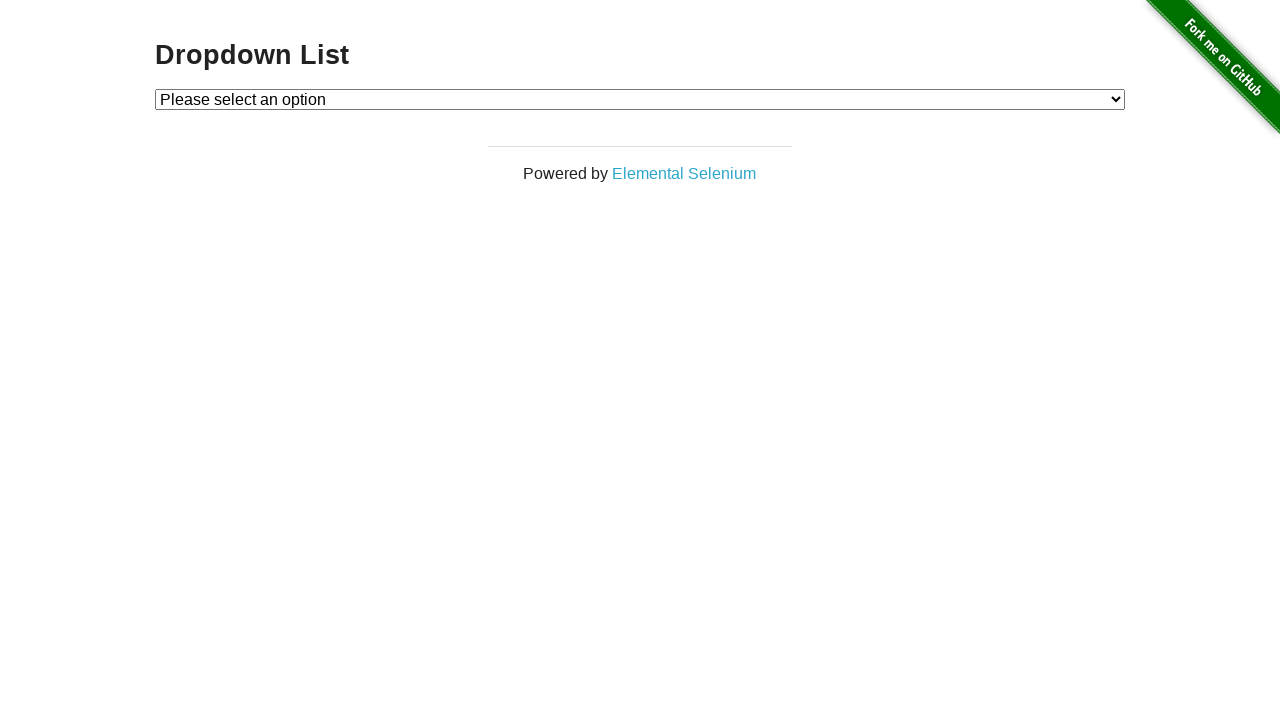

Selected 'Option 1' from dropdown using visible text on #dropdown
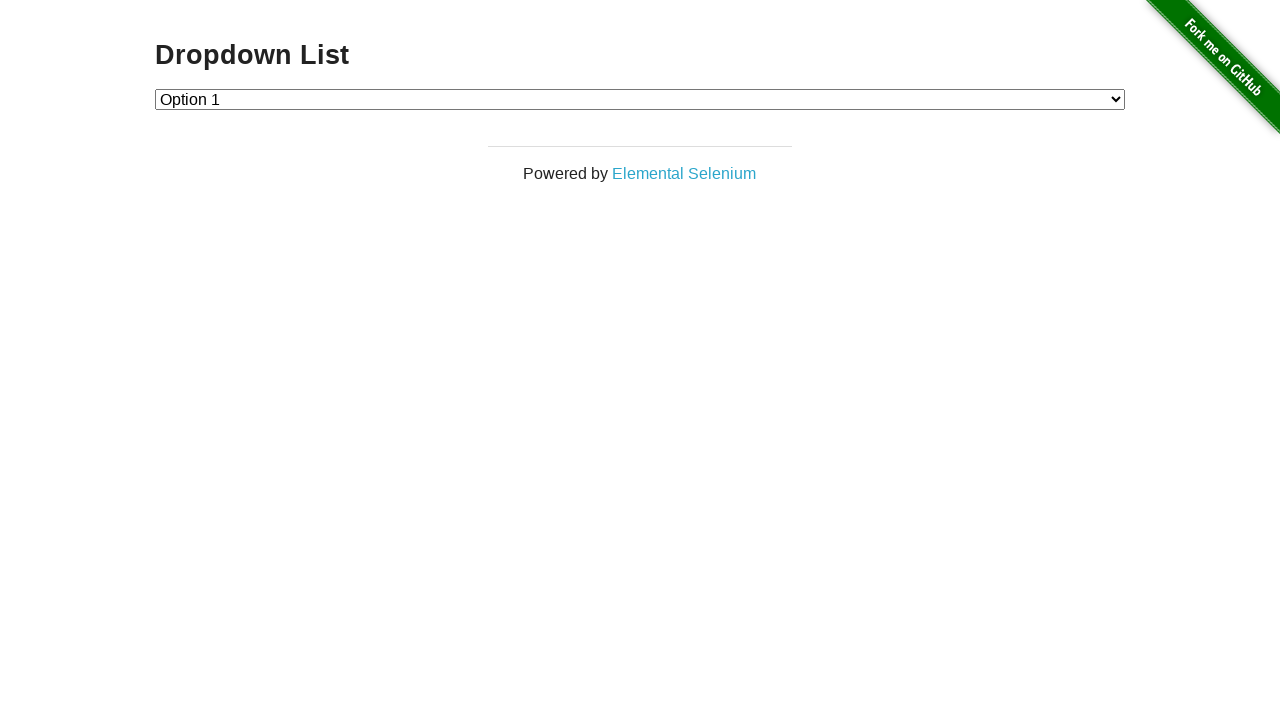

Retrieved selected dropdown option text
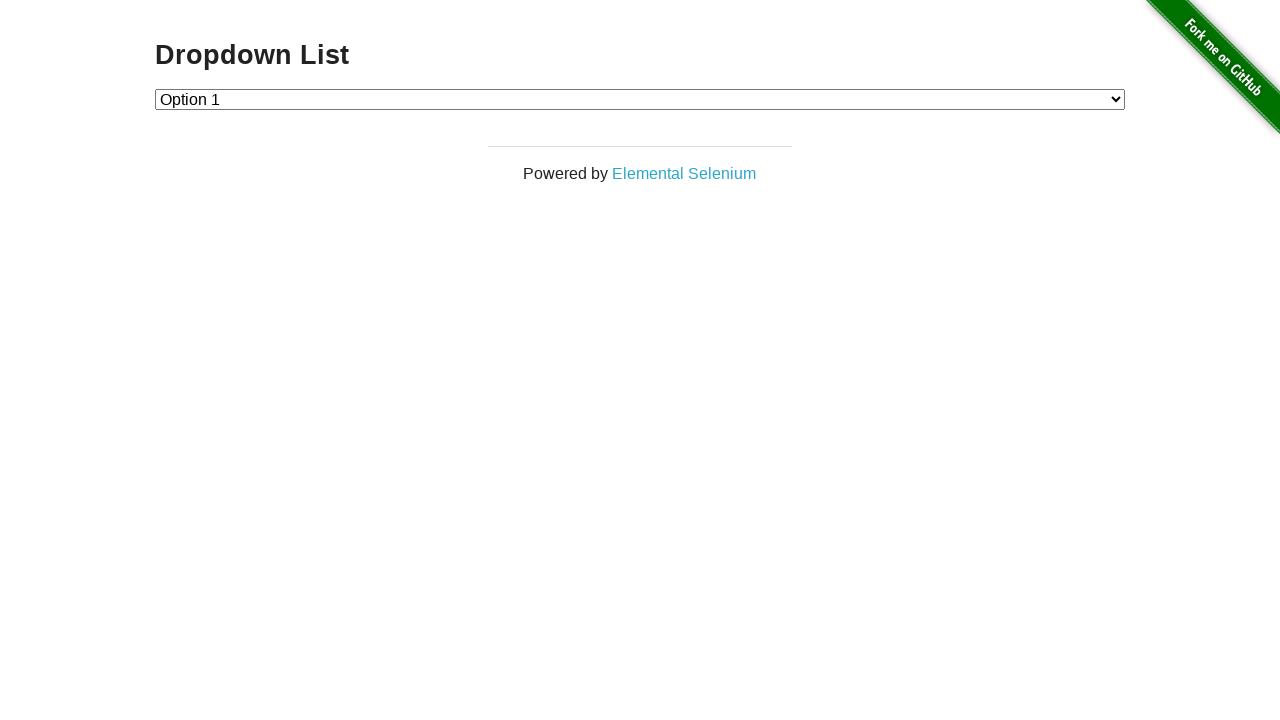

Verified that 'Option 1' is correctly selected
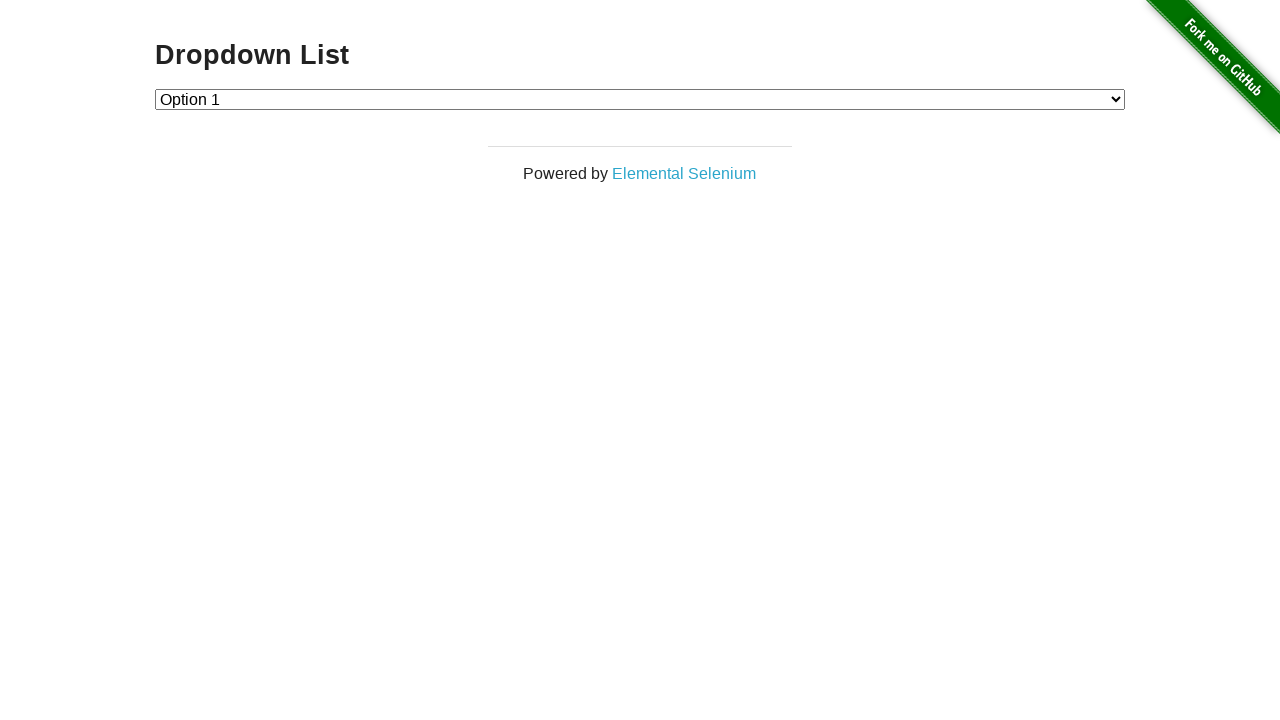

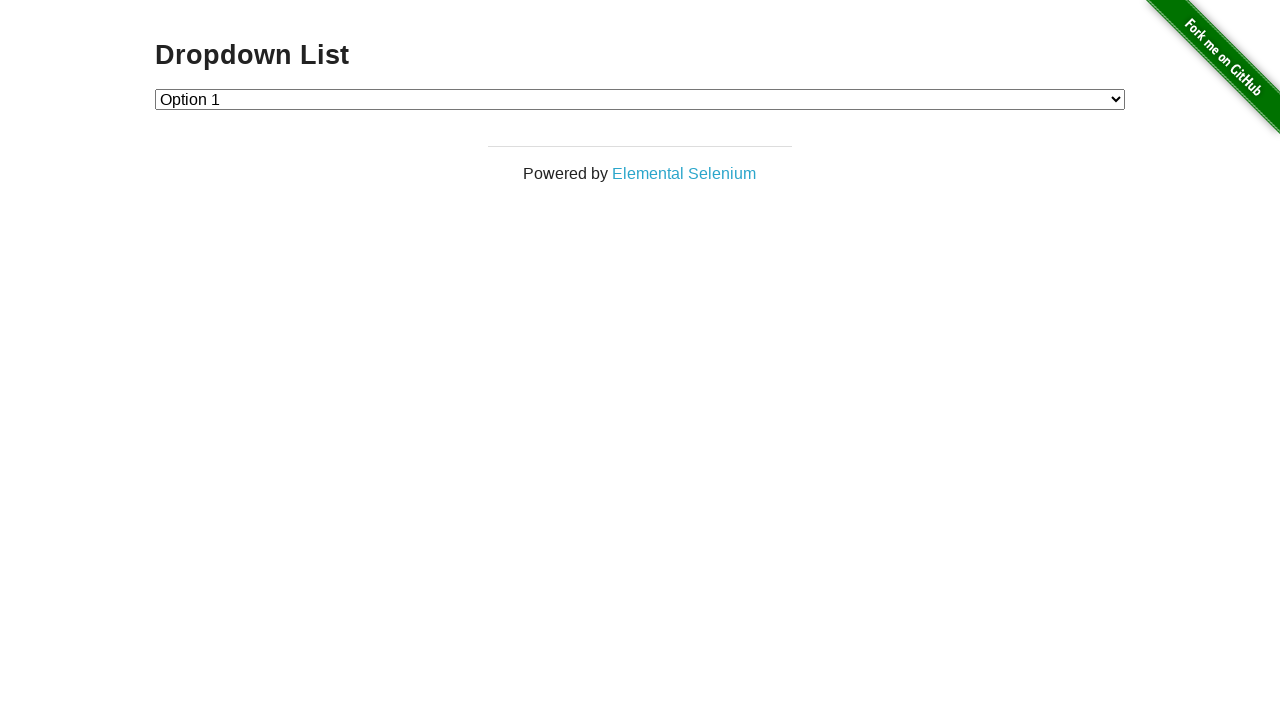